Tests clicking on the Ministry of Testing image link on the restful-booker website and verifying navigation to the external site

Starting URL: http://restful-booker.herokuapp.com/

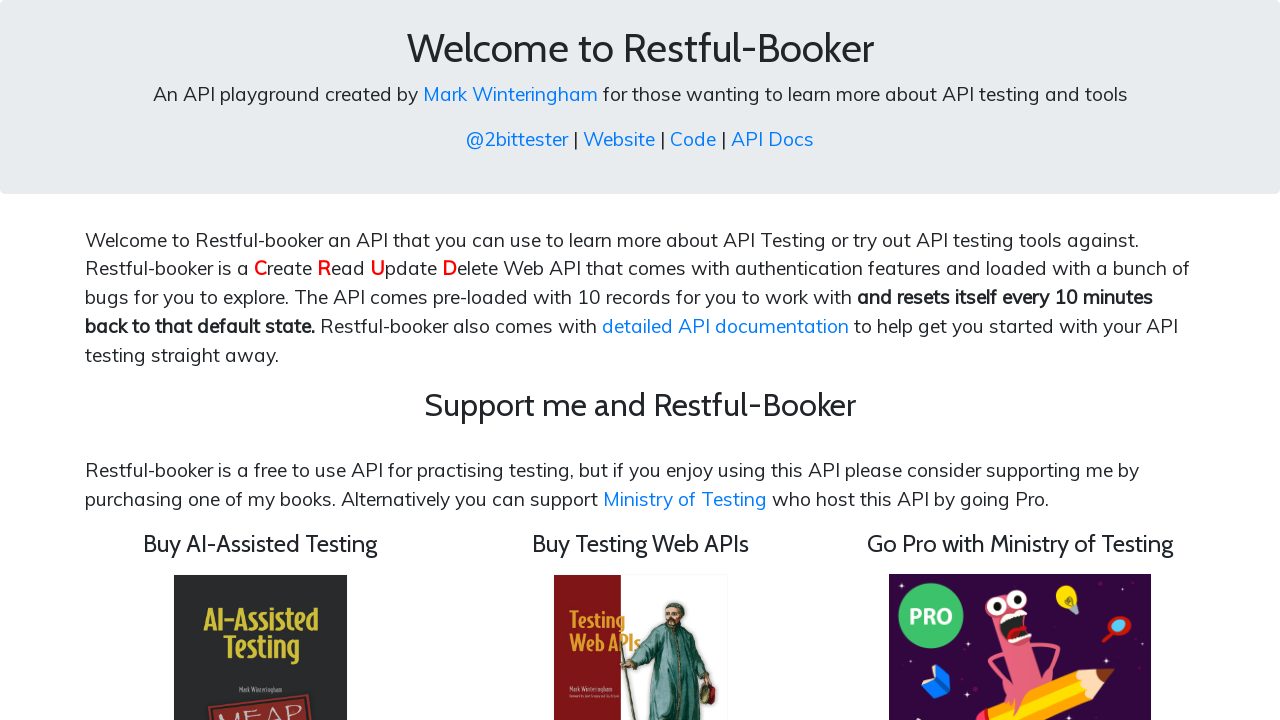

Clicked on the Ministry of Testing image link at (1020, 589) on xpath=//img[@src='/images/motpro.png']
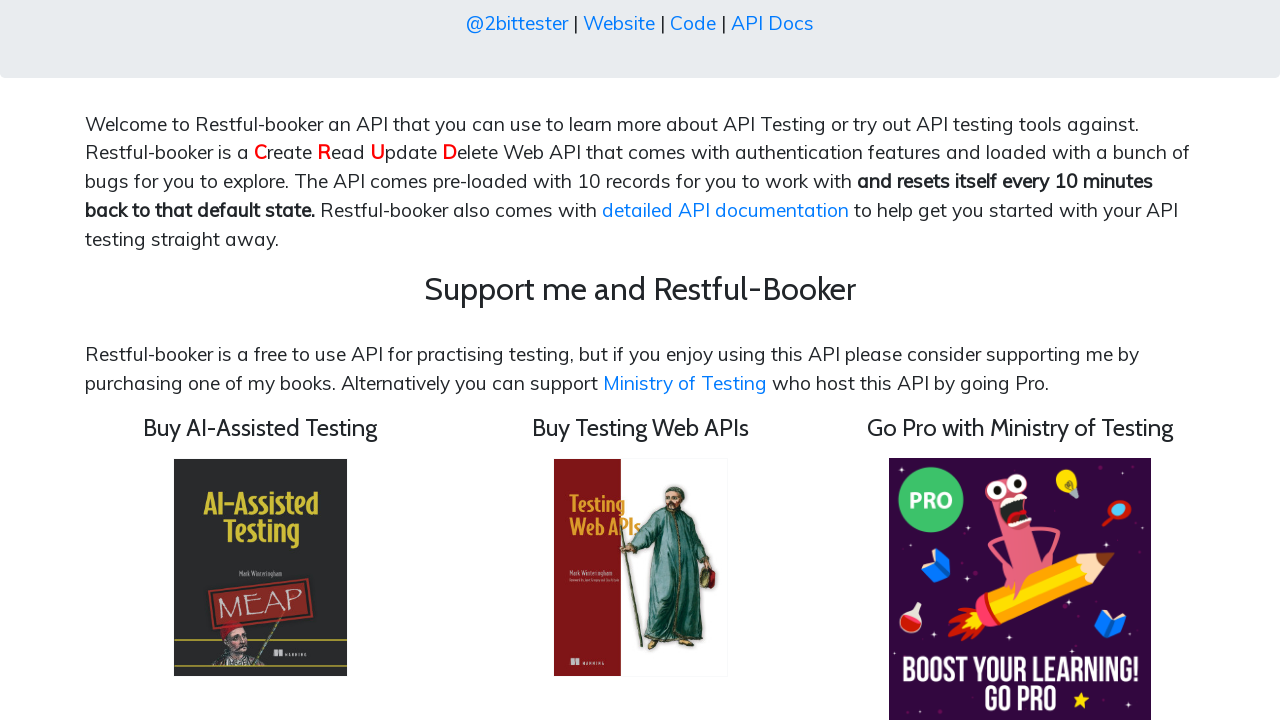

Waited for new page to load (networkidle state)
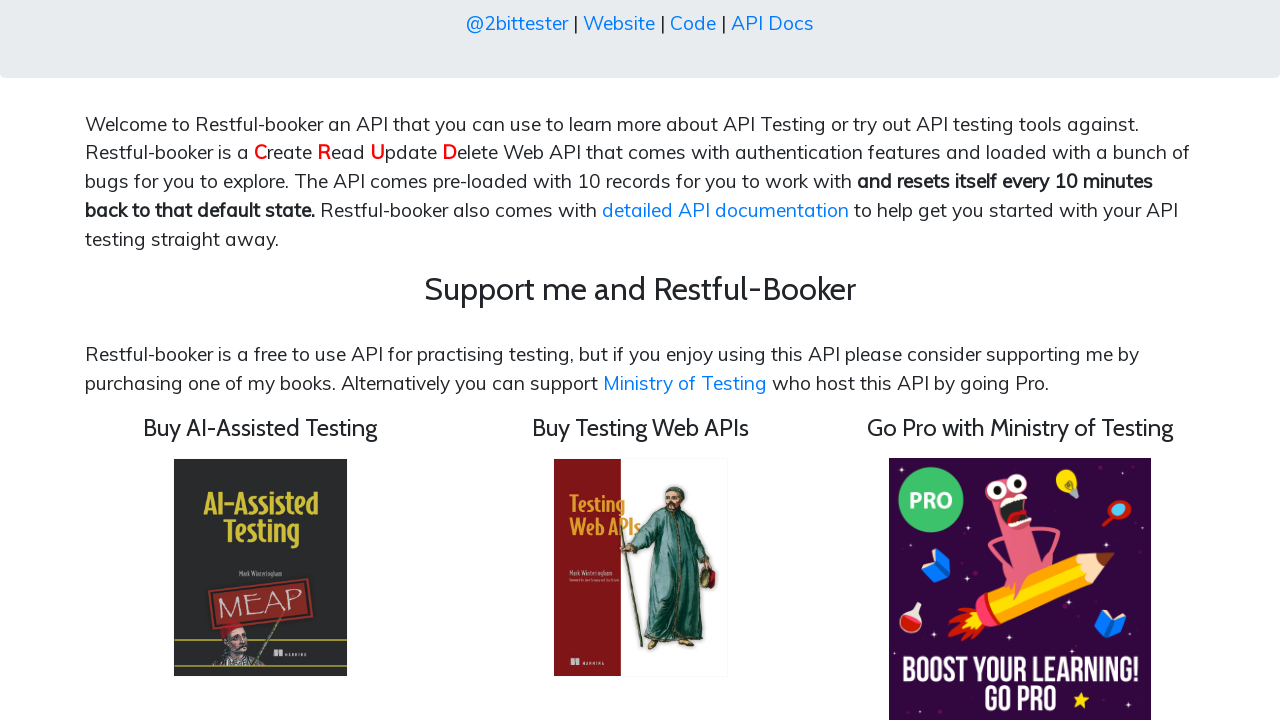

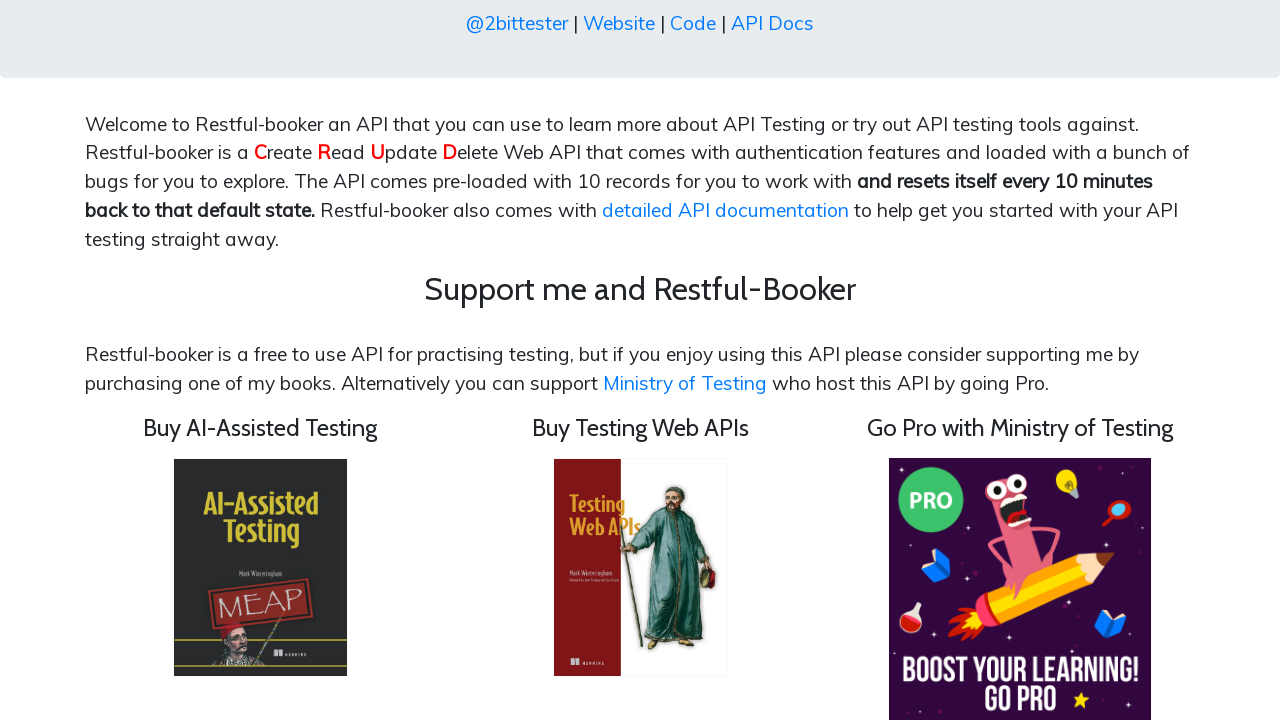